Tests search functionality by searching for "kot" and verifying results contain the search term

Starting URL: http://www.99-bottles-of-beer.net/

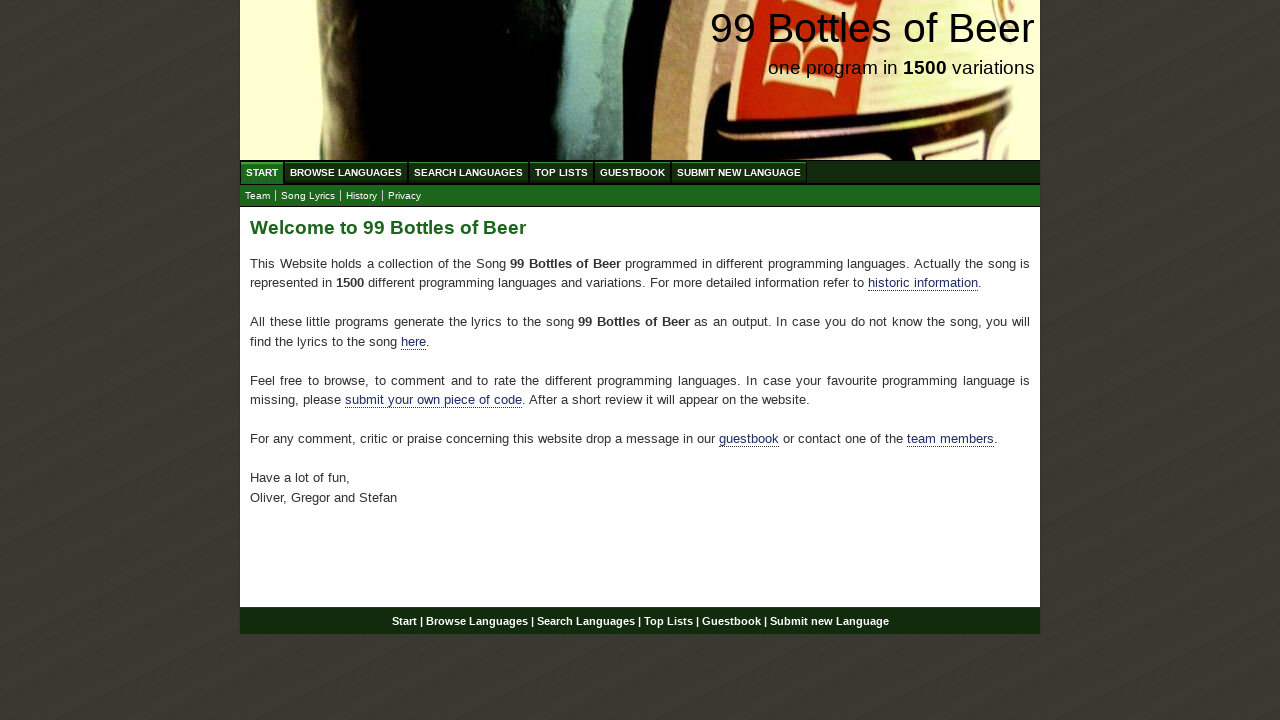

Clicked 'Search Languages' link at (468, 172) on xpath=//li/a[text()='Search Languages']
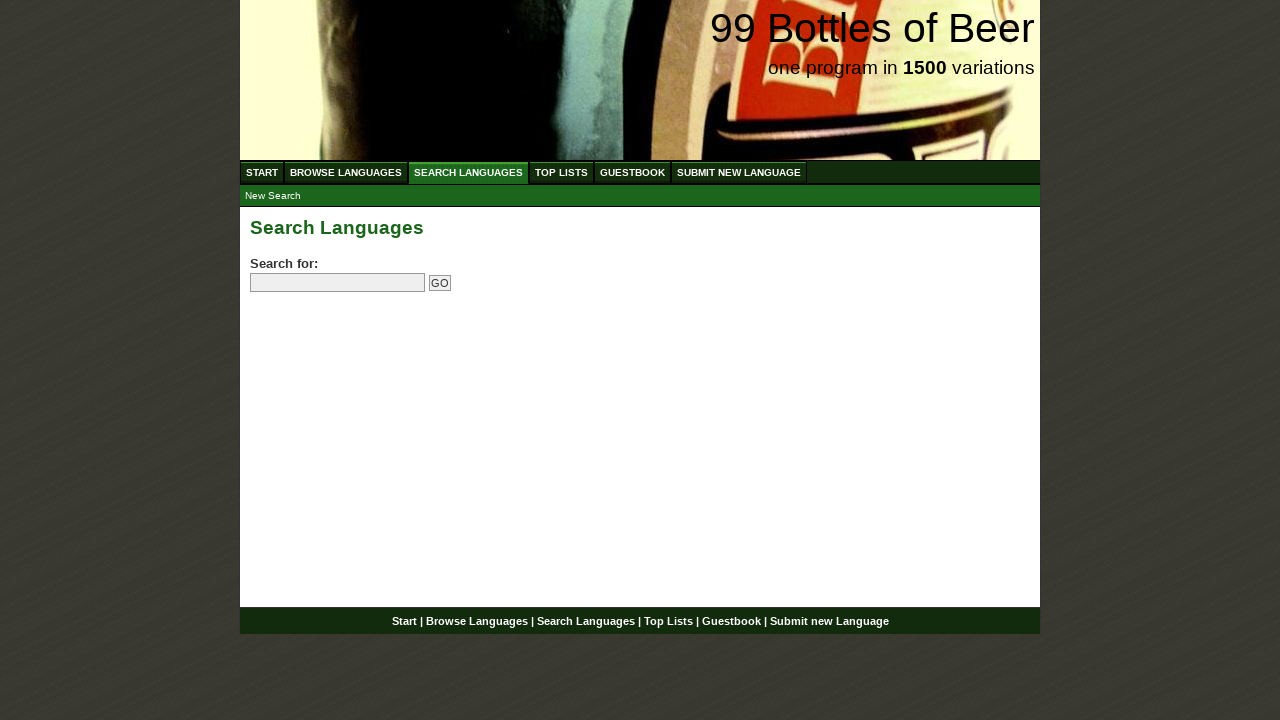

Filled search field with 'kot' on input[name='search']
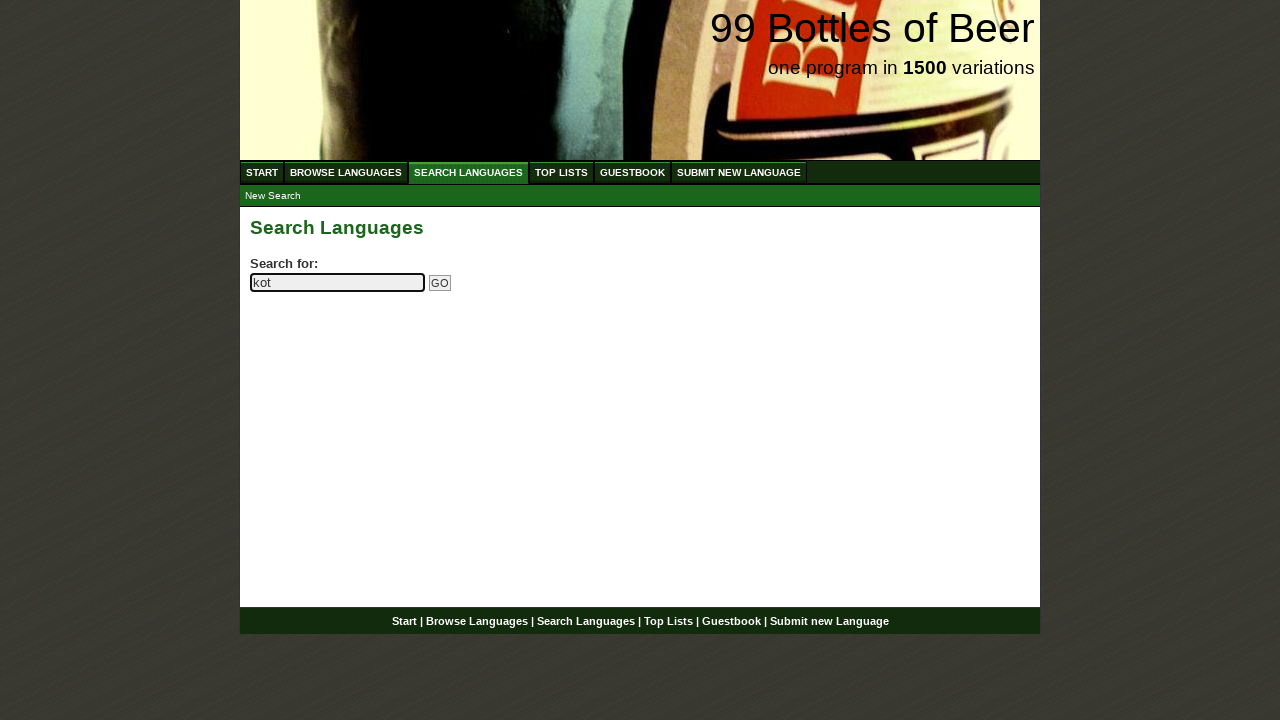

Clicked search submit button at (440, 283) on input[name='submitsearch']
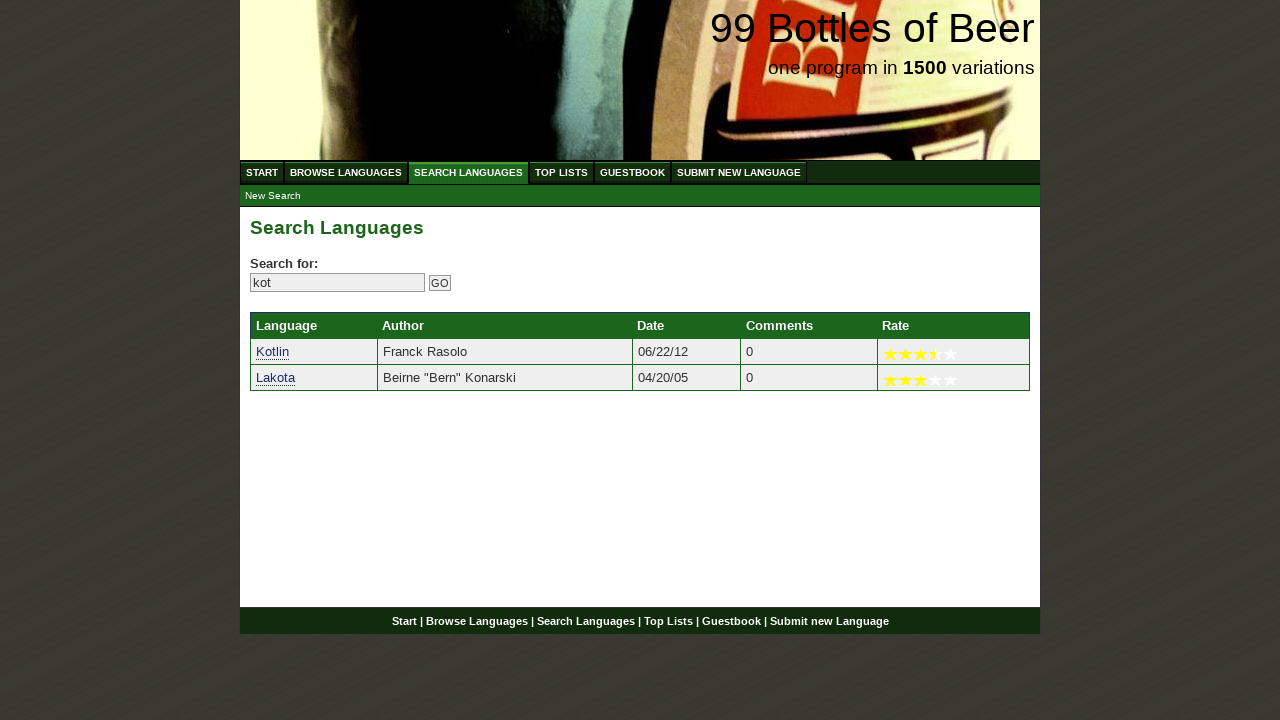

Search results loaded with language links
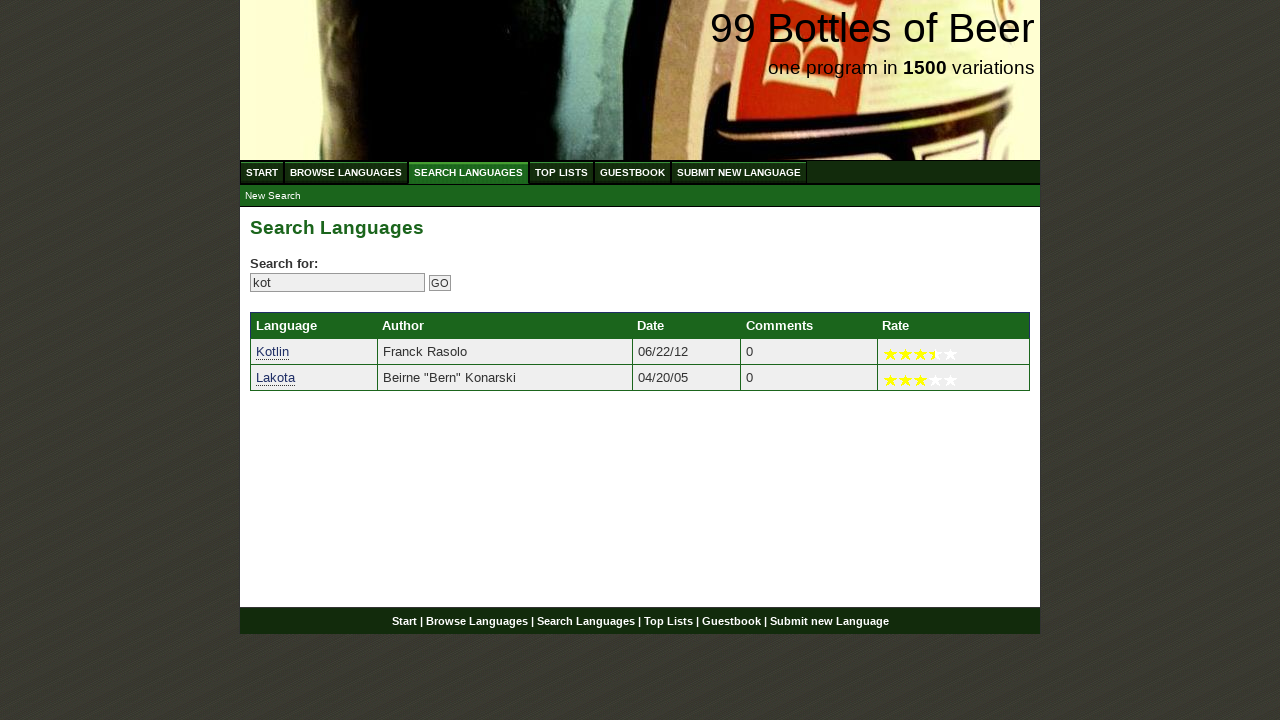

Verified search result 'Kotlin' contains 'kot'
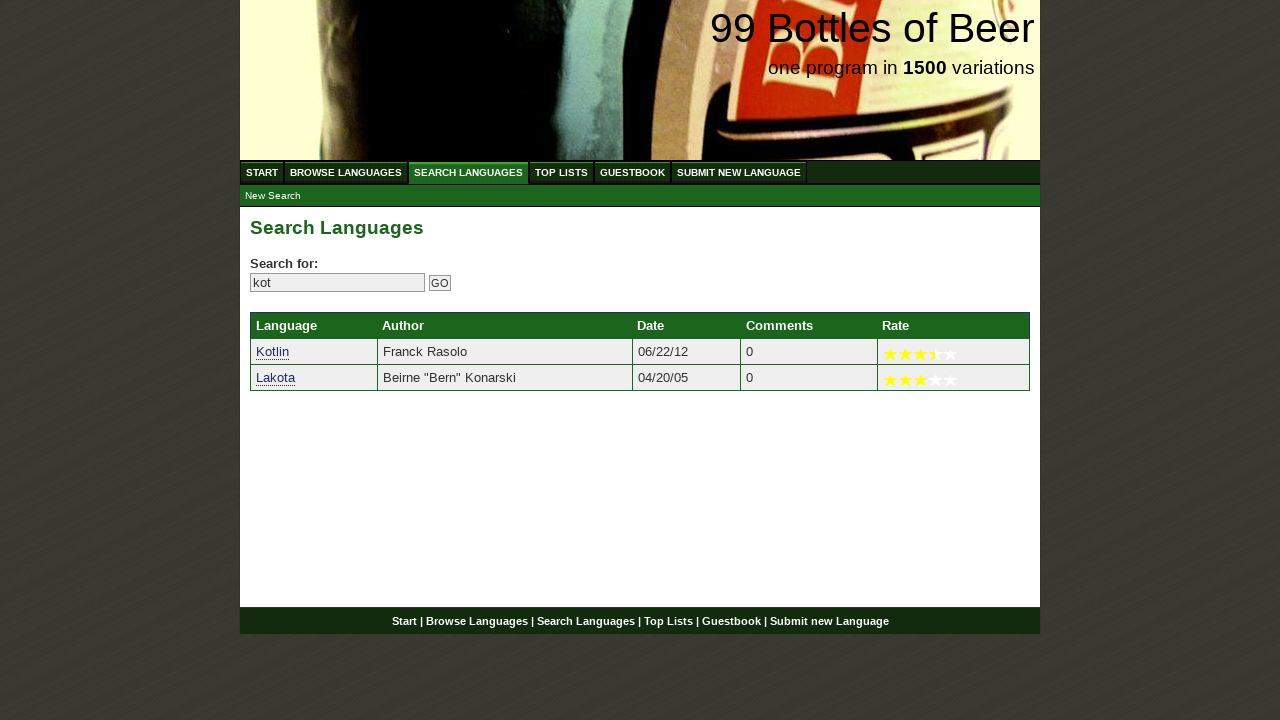

Verified search result 'Lakota' contains 'kot'
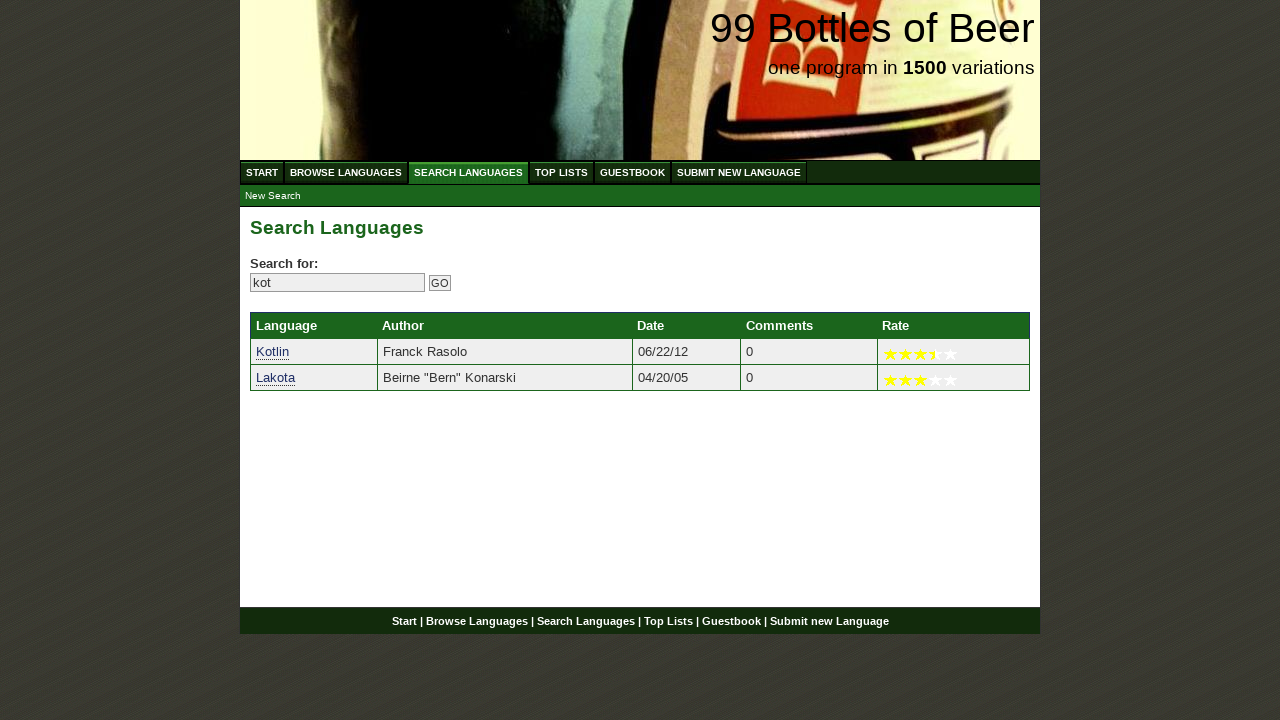

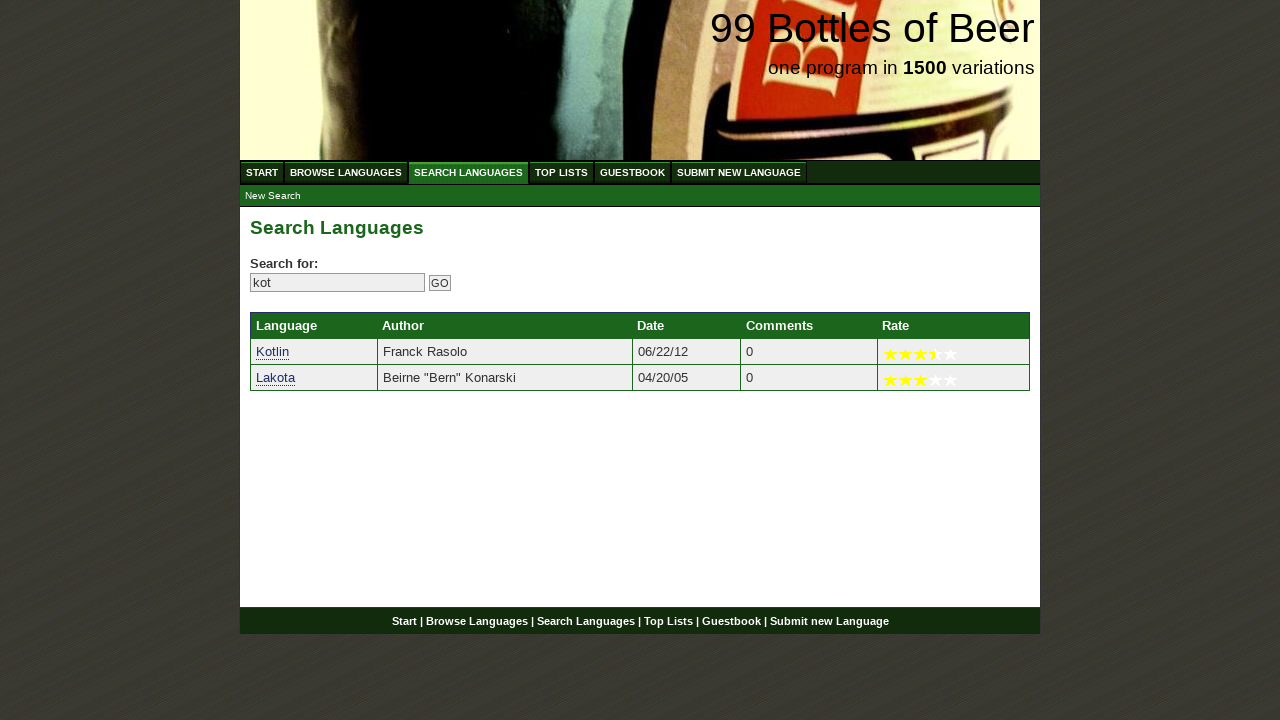